Tests injecting jQuery Growl notifications into a page by loading jQuery and jQuery Growl via JavaScript execution, then displaying various notification messages (default, error, notice, warning).

Starting URL: http://the-internet.herokuapp.com/

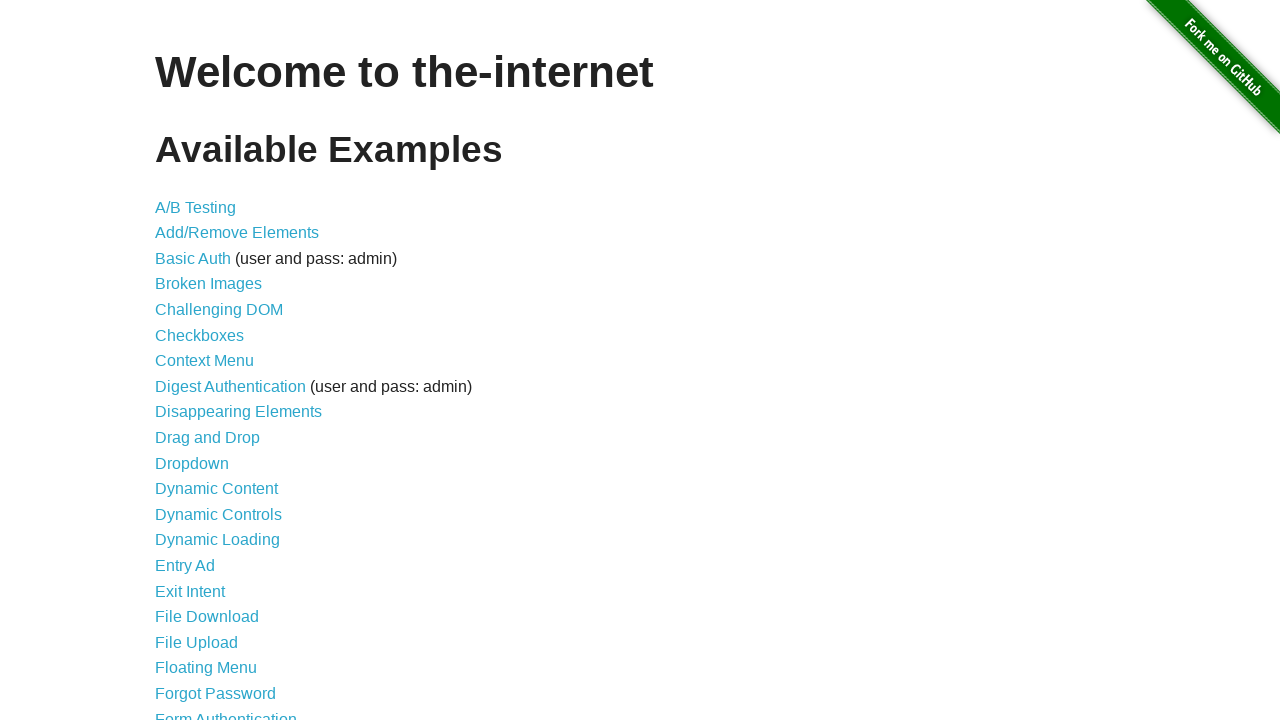

Checked for jQuery and injected if not present
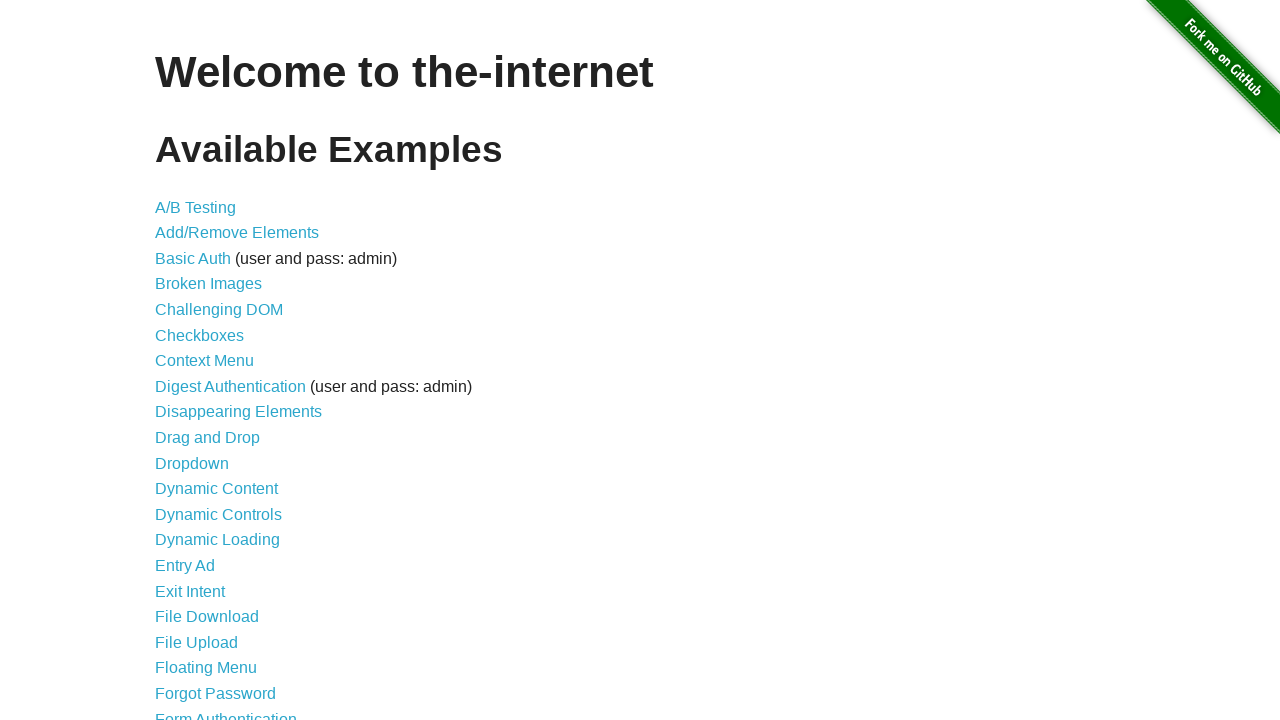

jQuery library loaded successfully
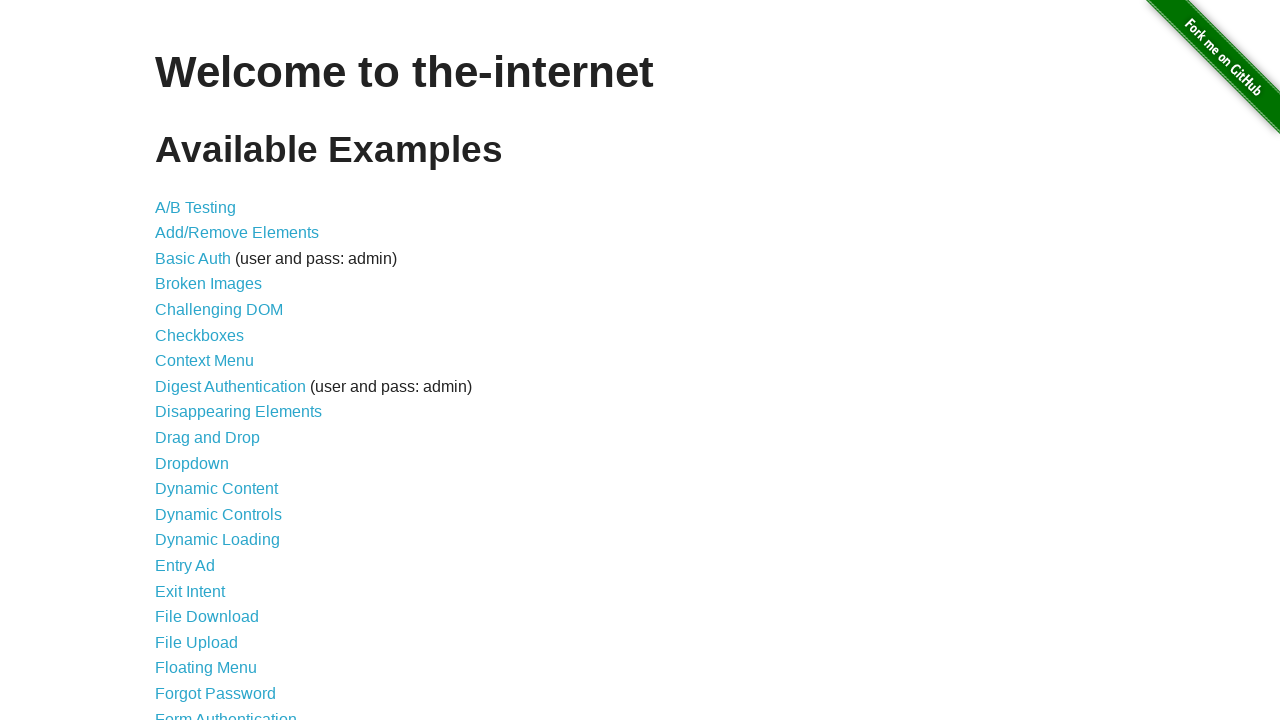

jQuery Growl plugin script injected
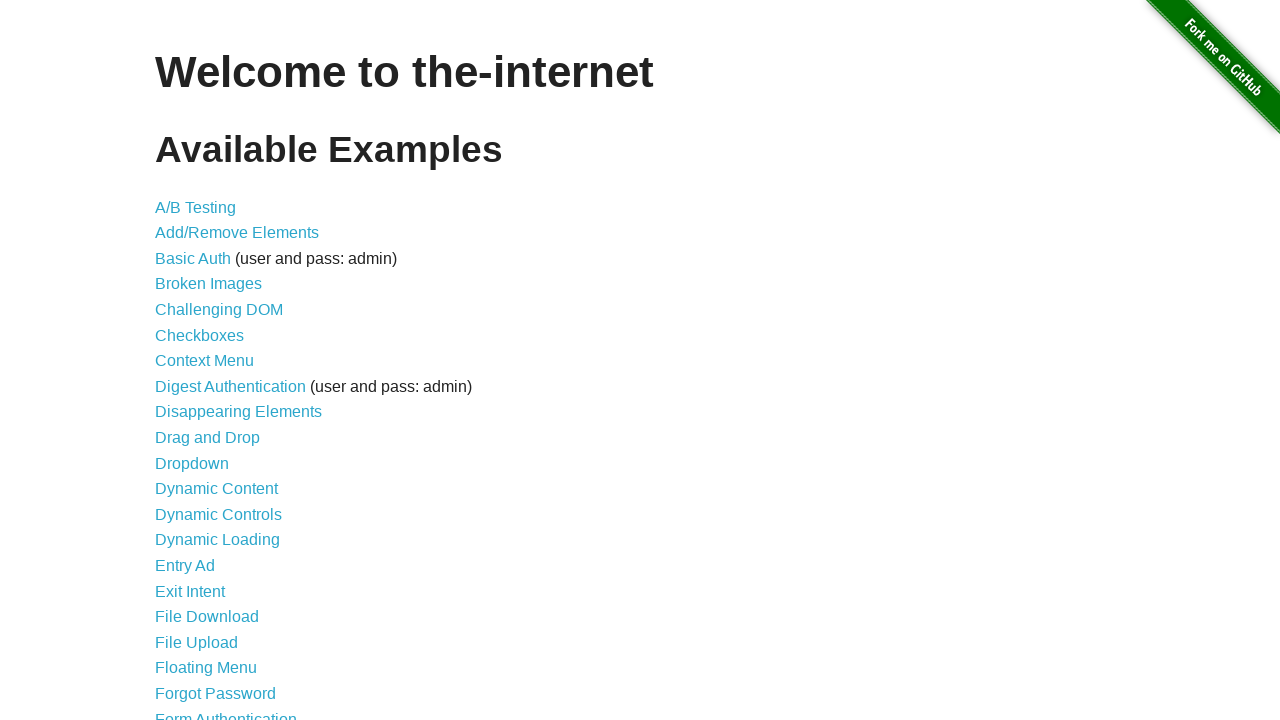

jQuery Growl CSS stylesheet added to page
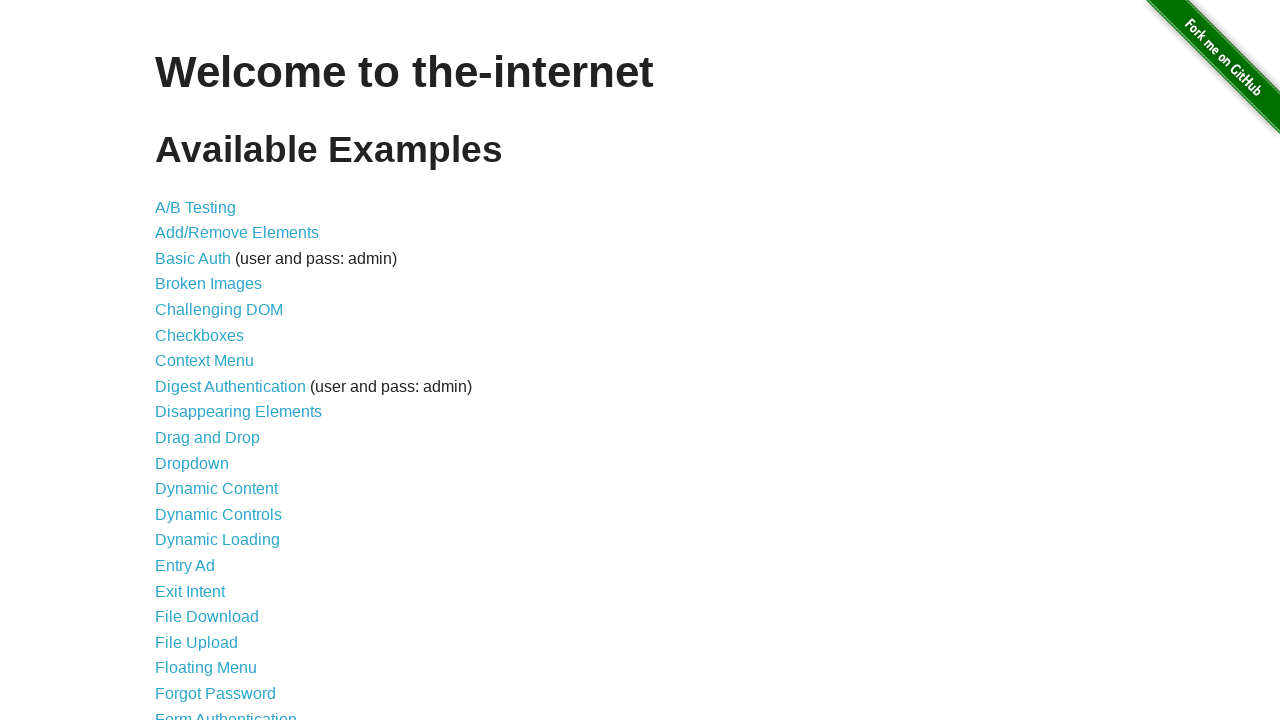

jQuery Growl plugin loaded and ready
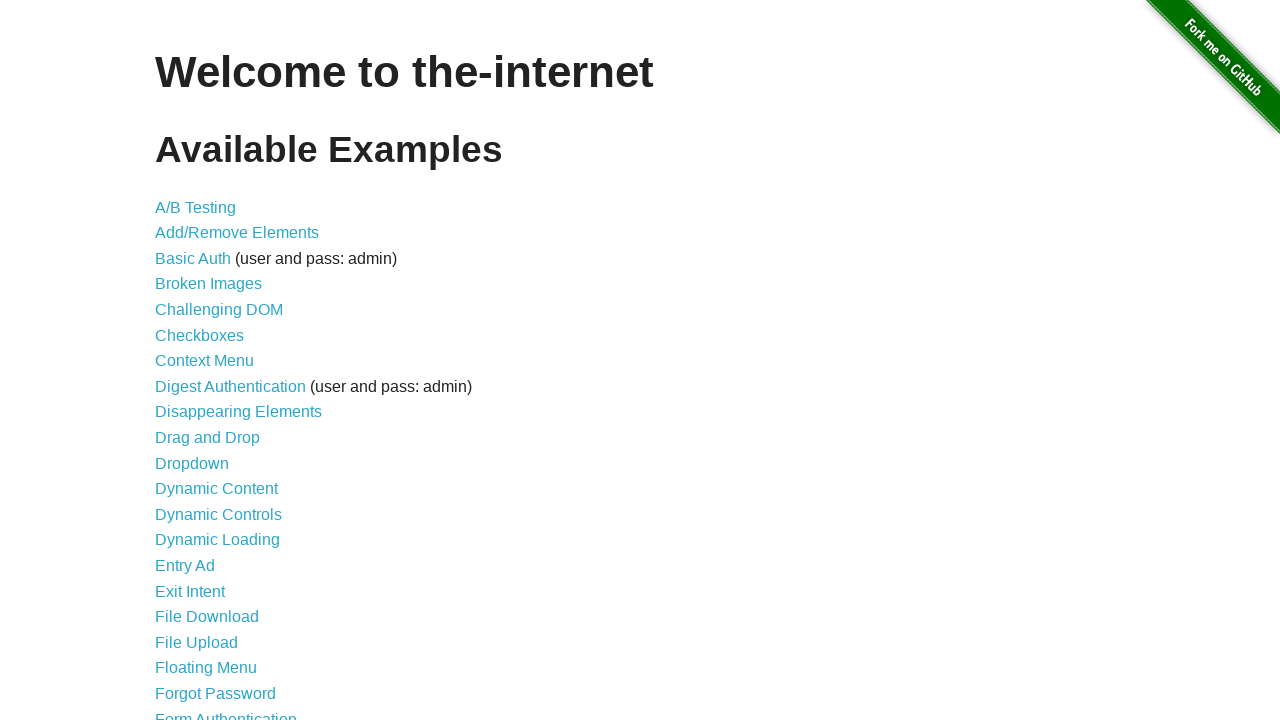

Default notification displayed (GET /)
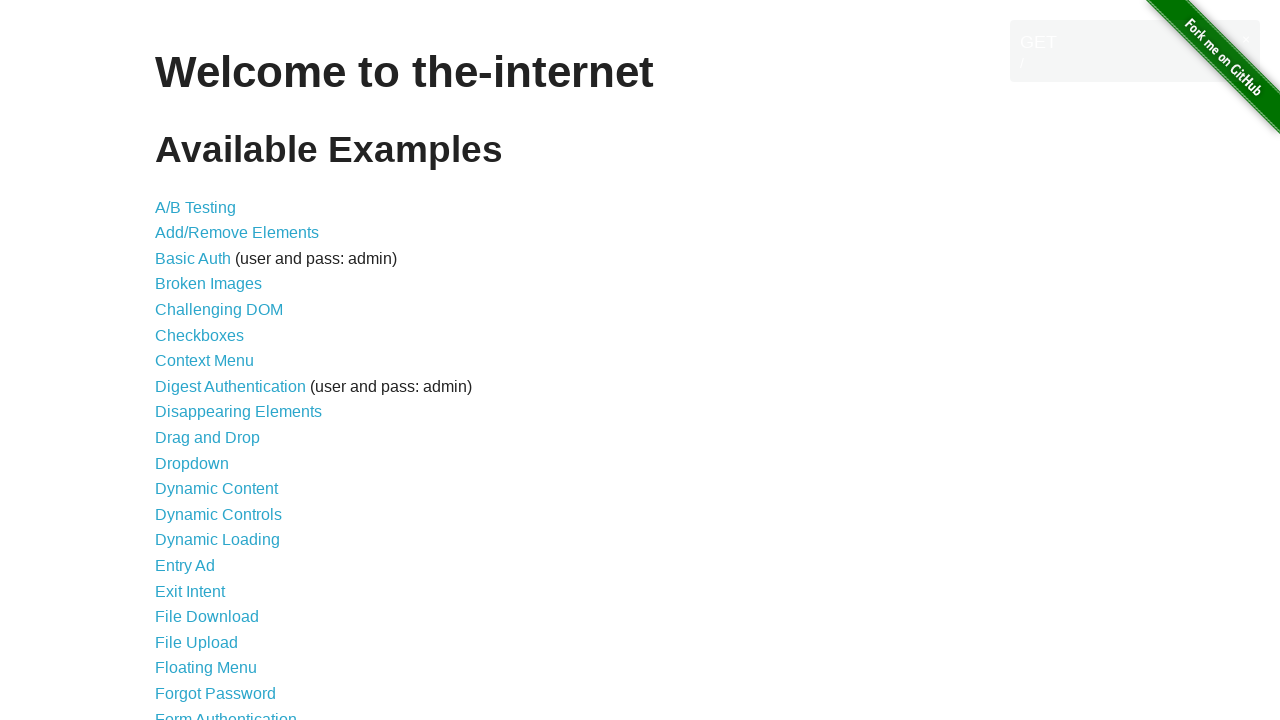

Error notification displayed
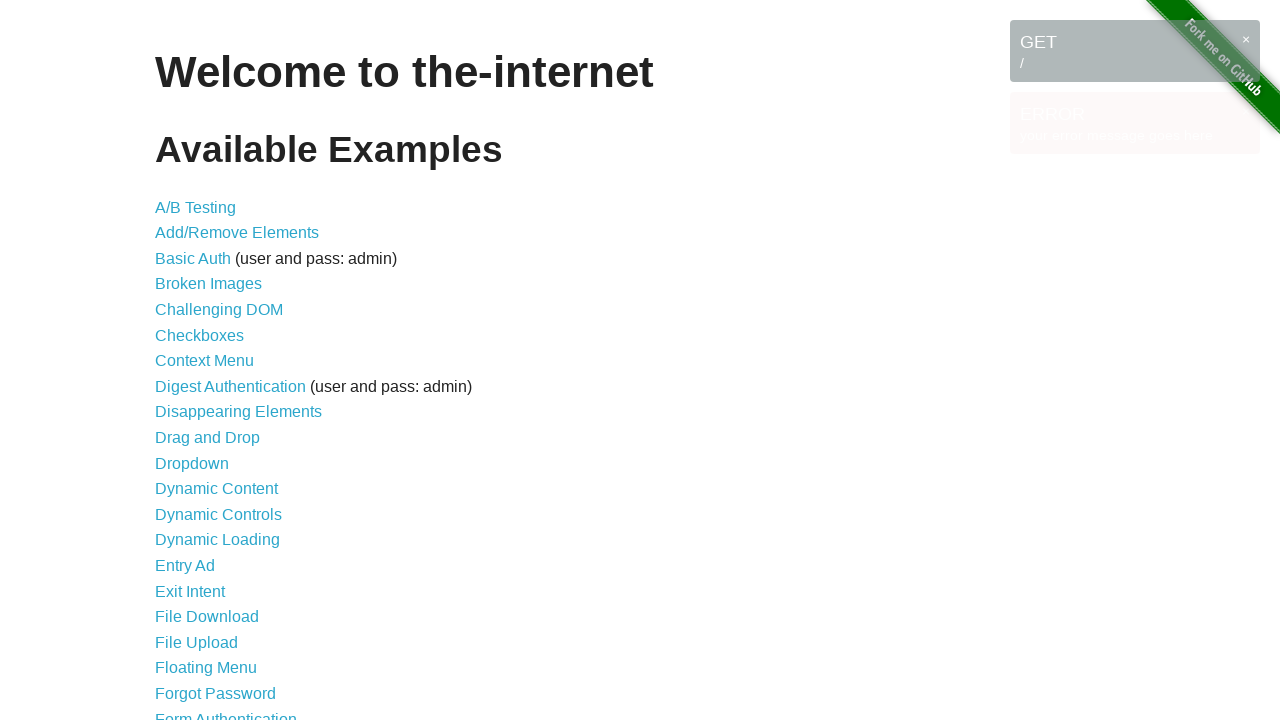

Notice notification displayed
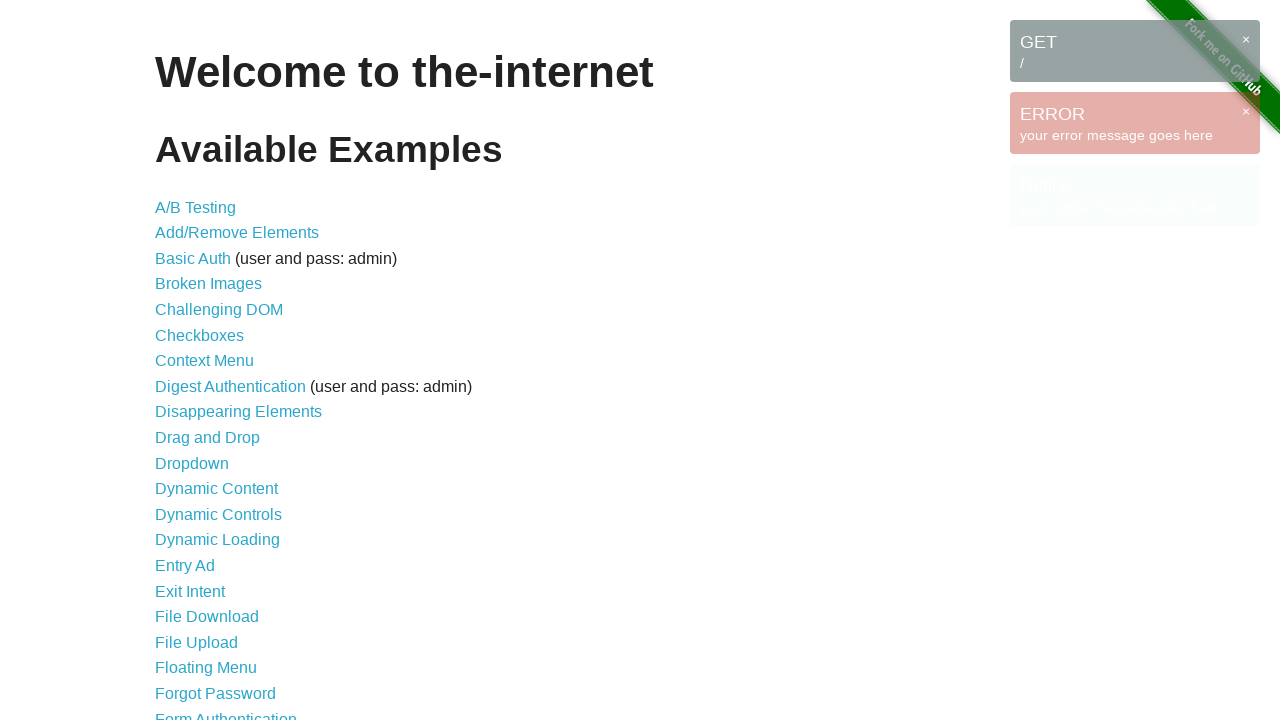

Warning notification displayed
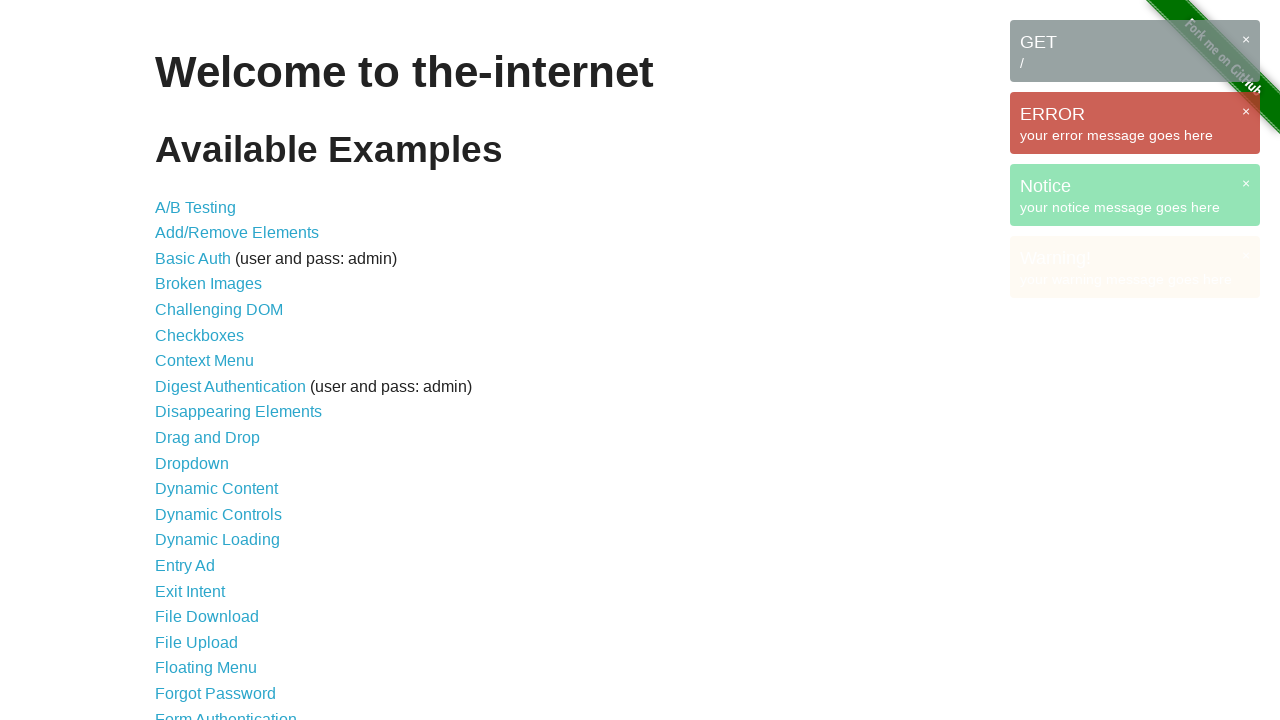

Waited 3 seconds to view all notifications
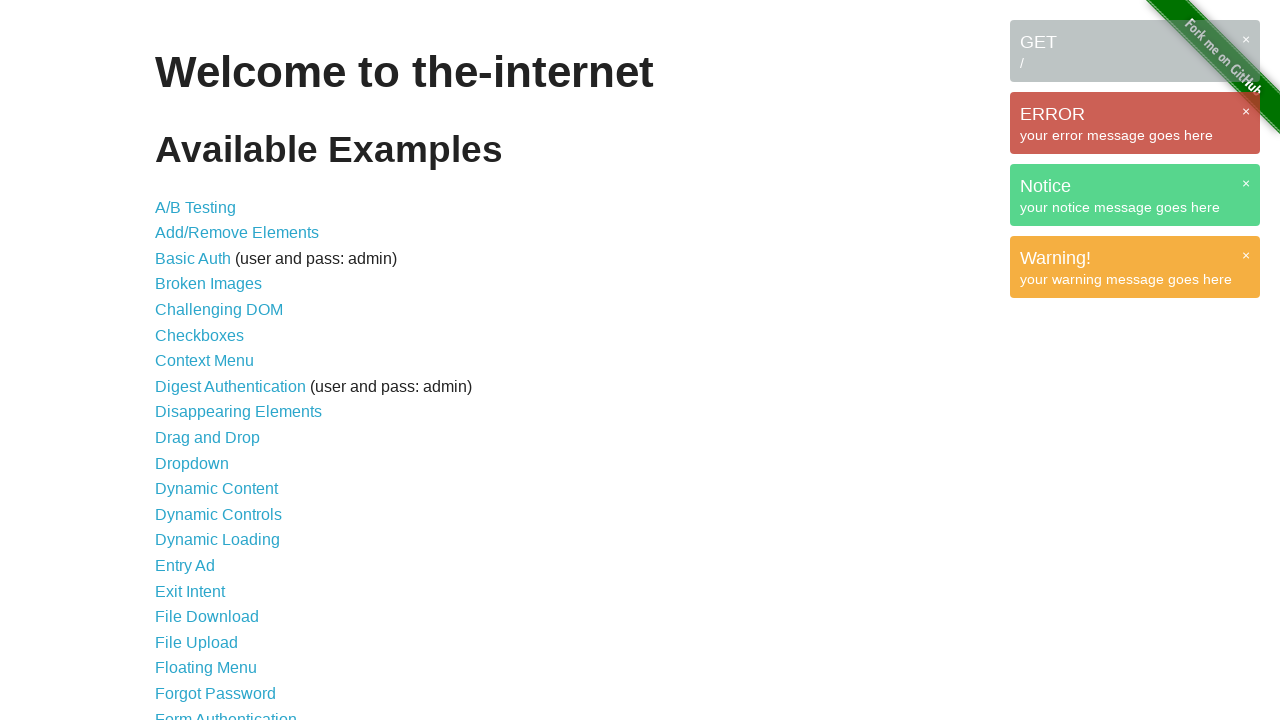

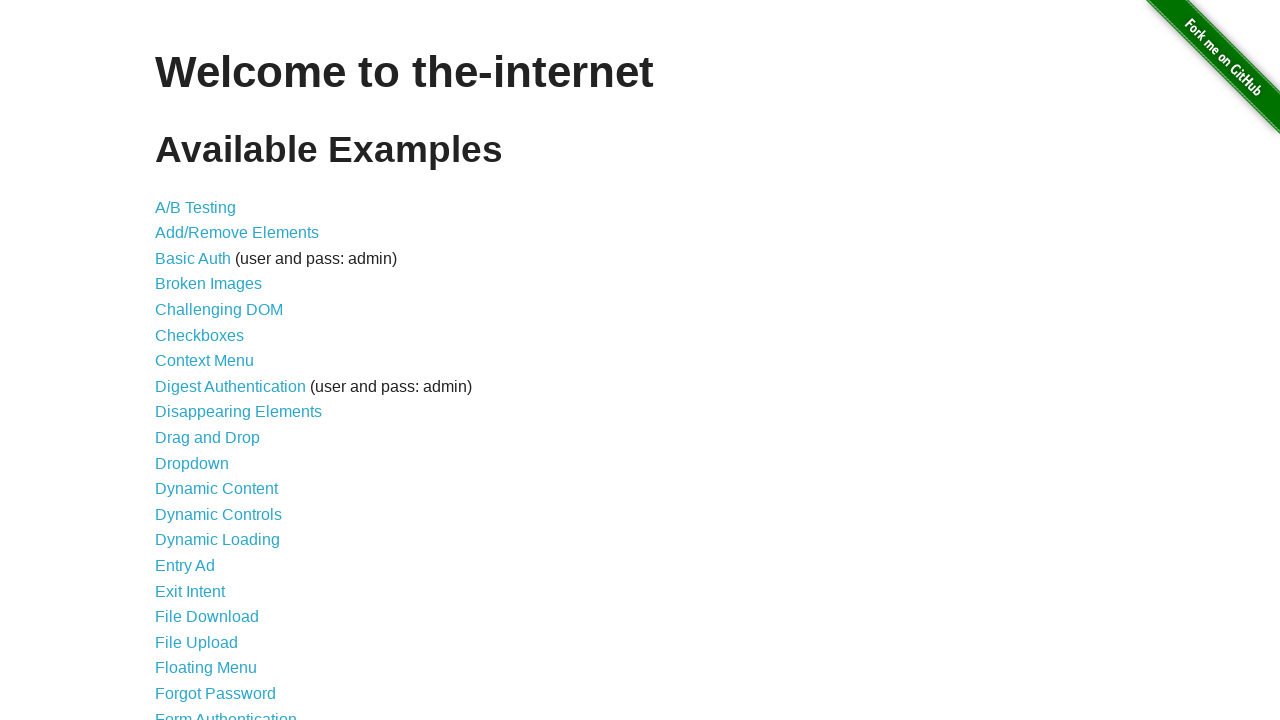